Tests that the todo counter displays the current number of items as they are added

Starting URL: https://demo.playwright.dev/todomvc

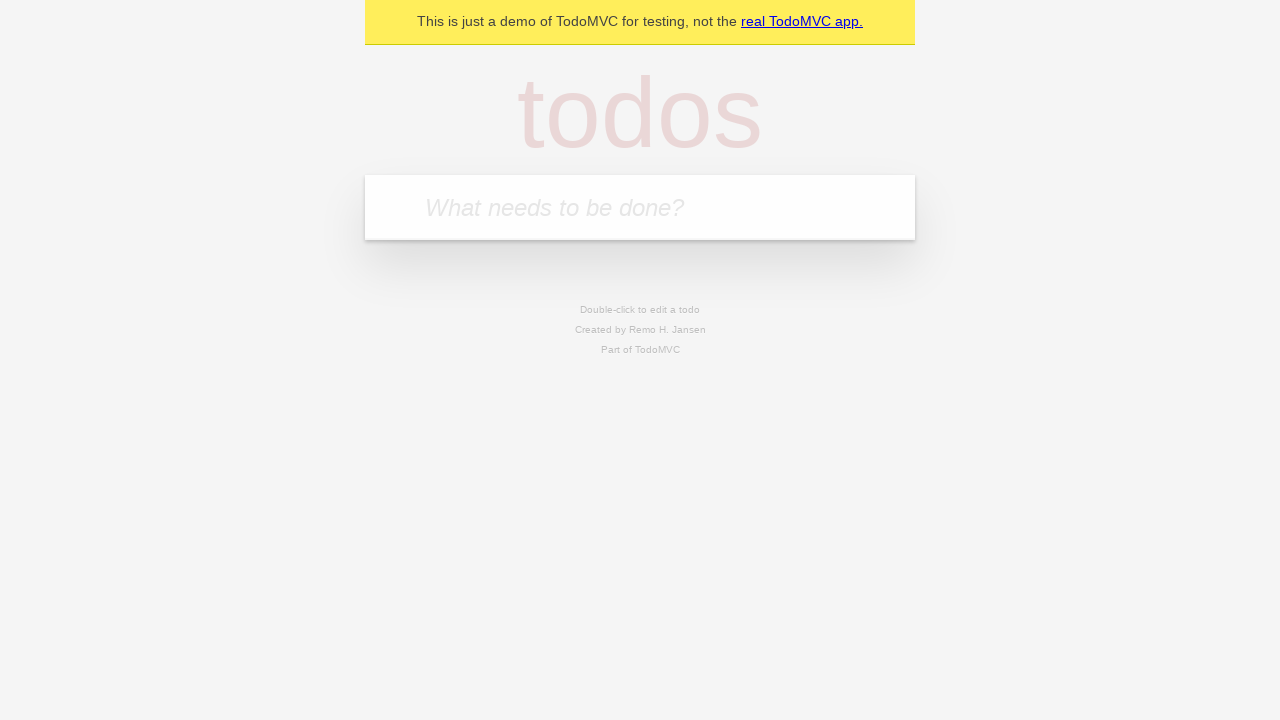

Located the 'What needs to be done?' input field
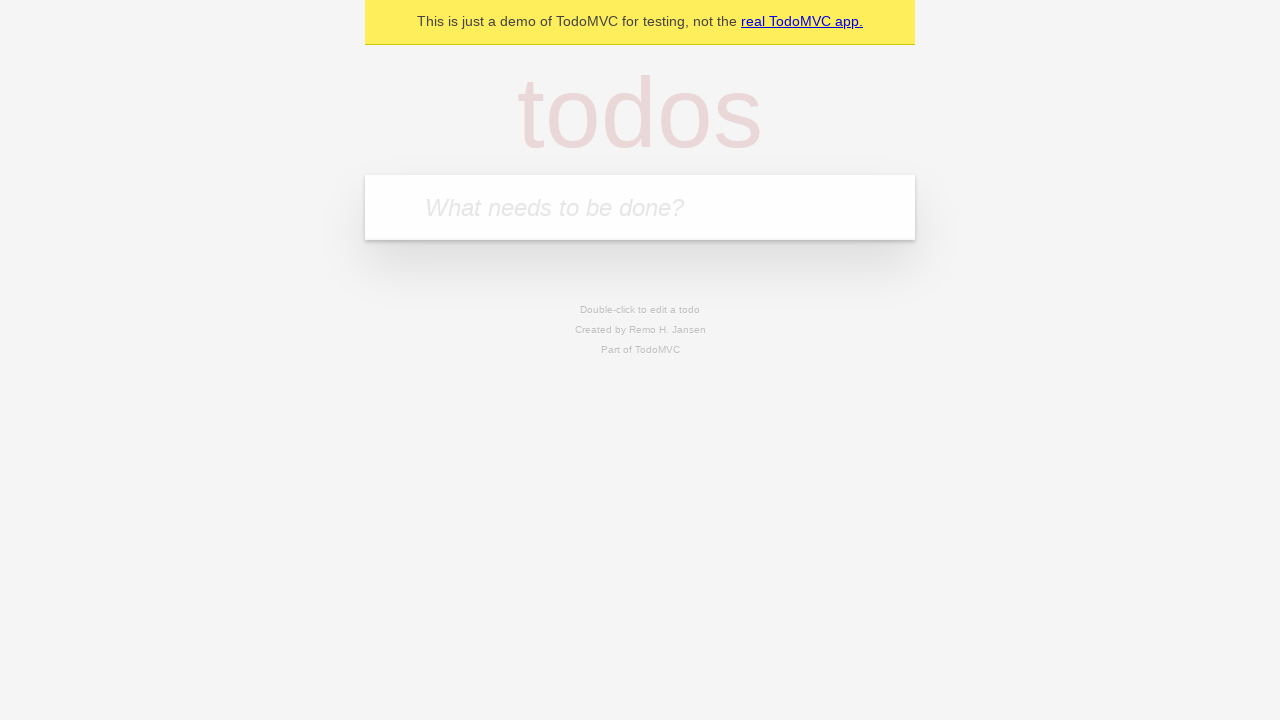

Filled input with first todo 'buy some cheese' on internal:attr=[placeholder="What needs to be done?"i]
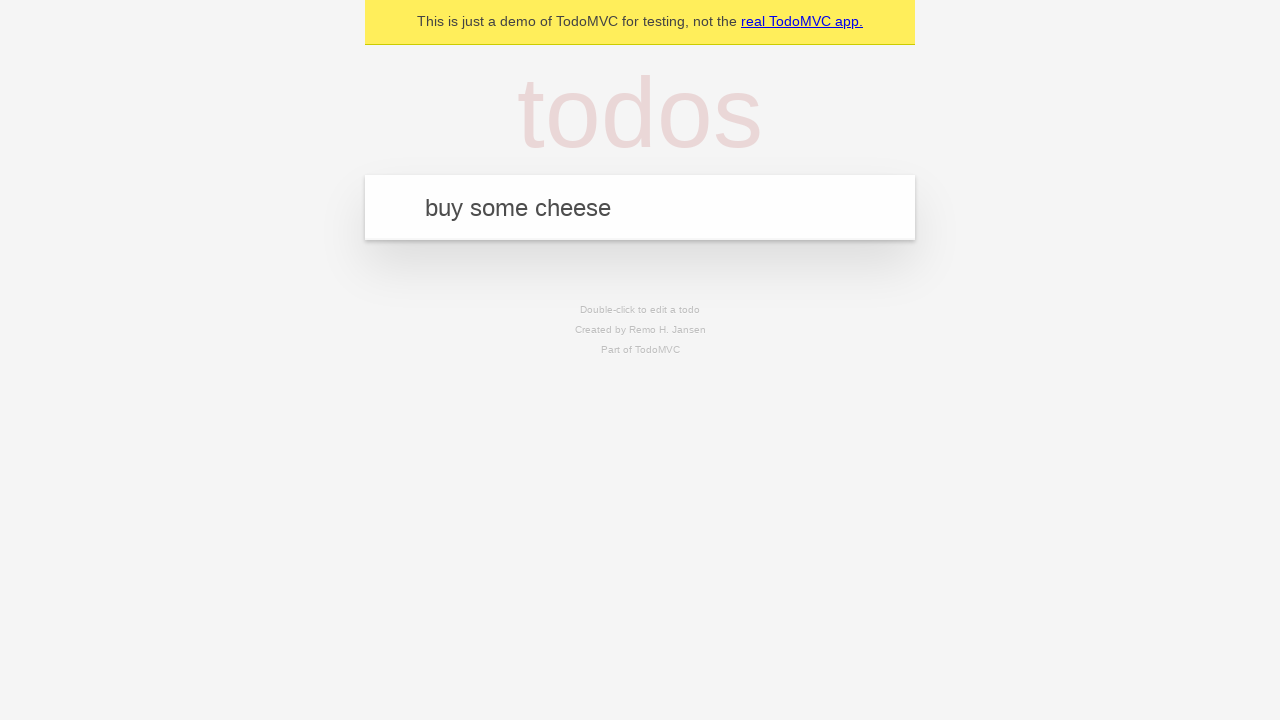

Pressed Enter to add first todo item on internal:attr=[placeholder="What needs to be done?"i]
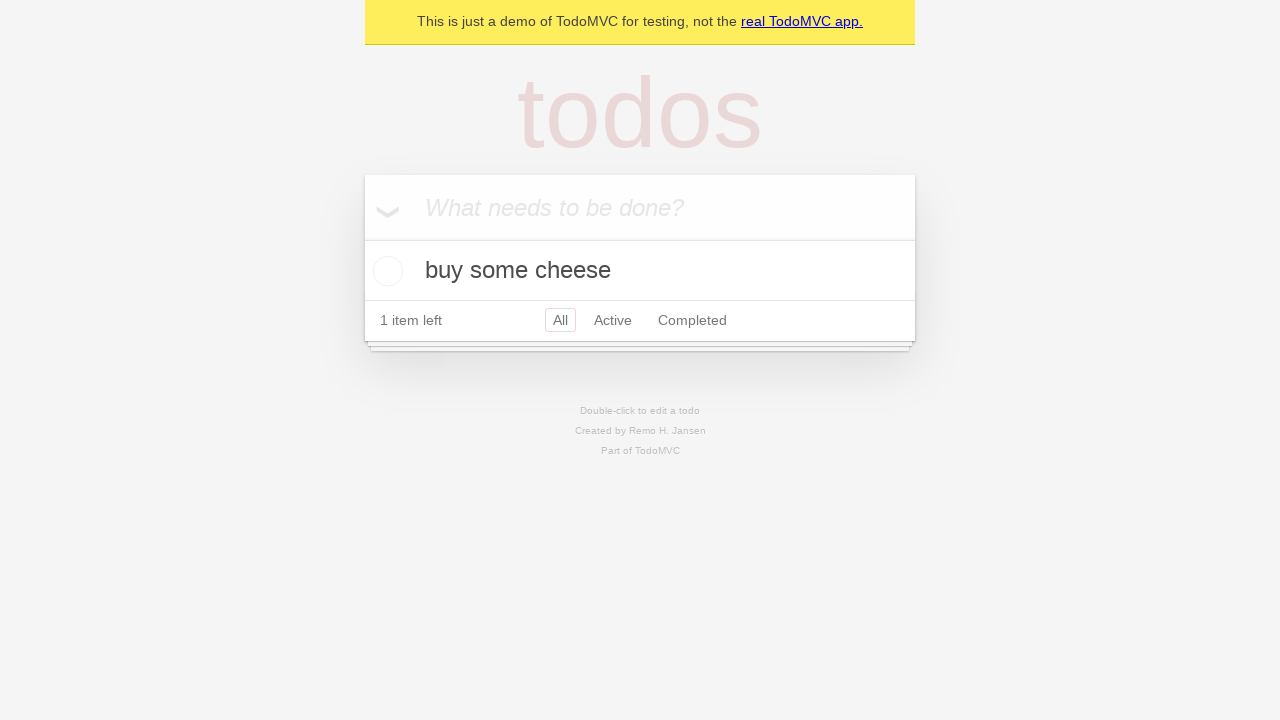

Todo counter element appeared
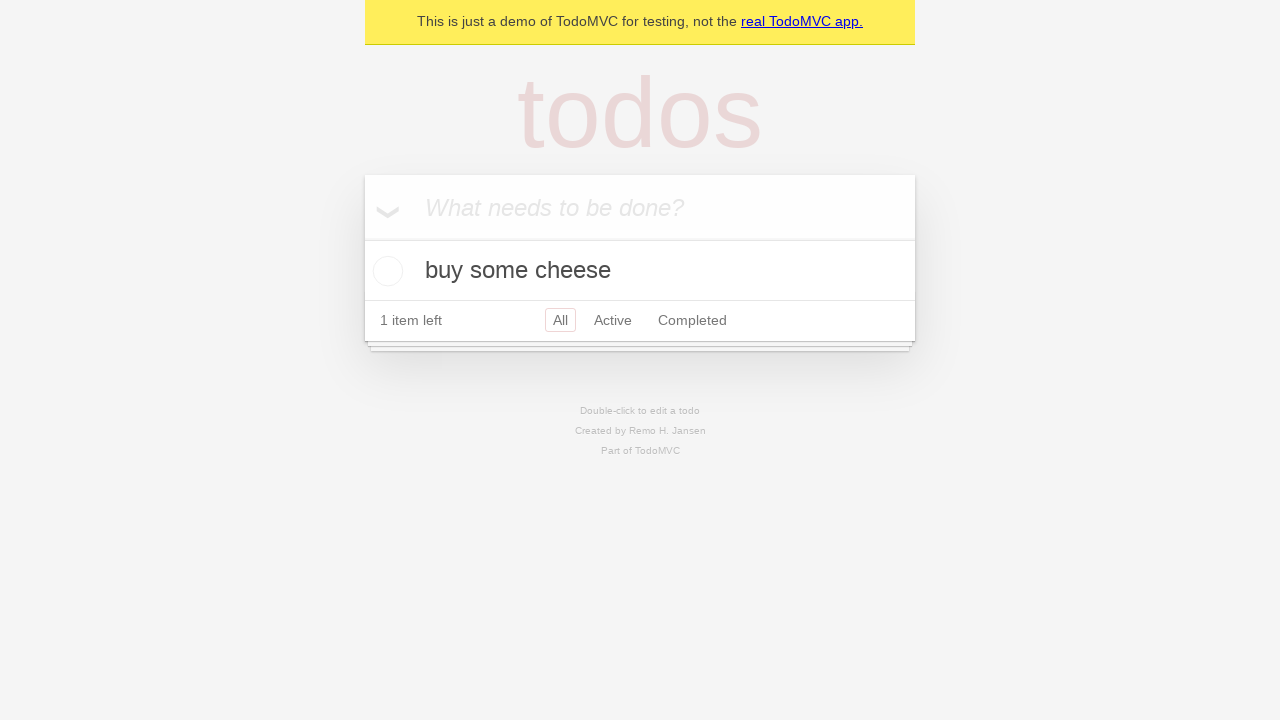

Filled input with second todo 'feed the cat' on internal:attr=[placeholder="What needs to be done?"i]
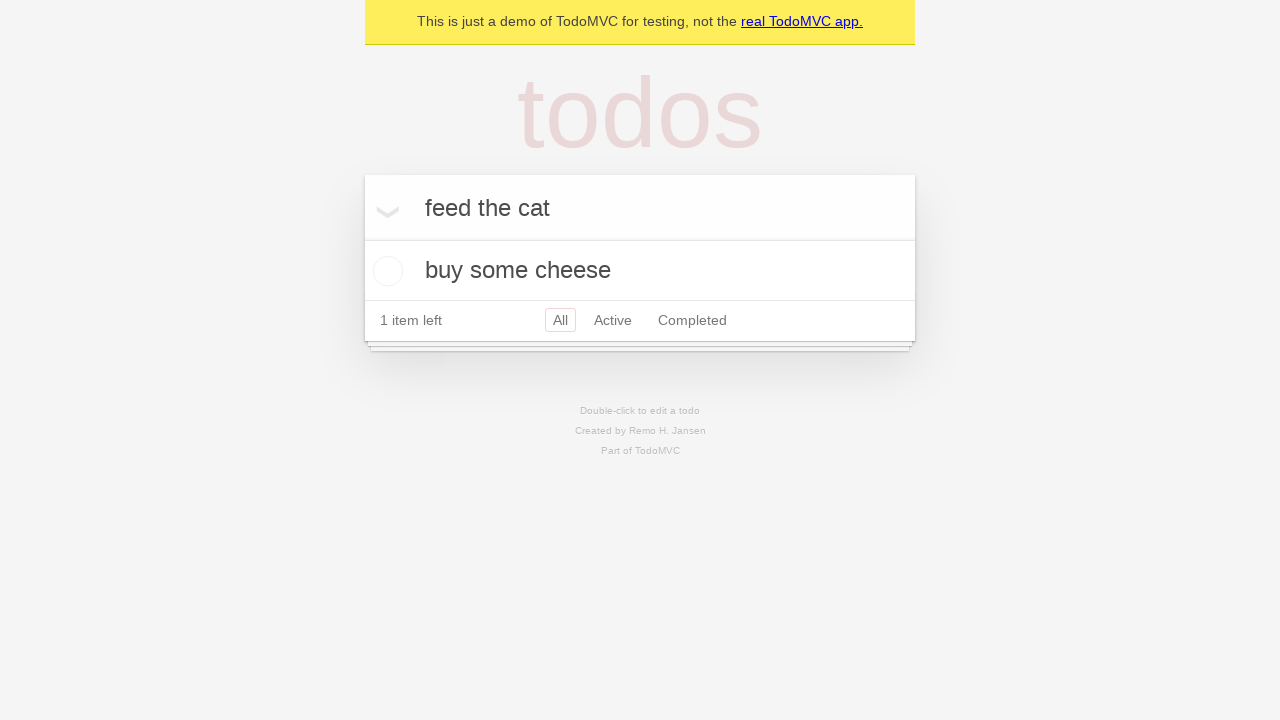

Pressed Enter to add second todo item on internal:attr=[placeholder="What needs to be done?"i]
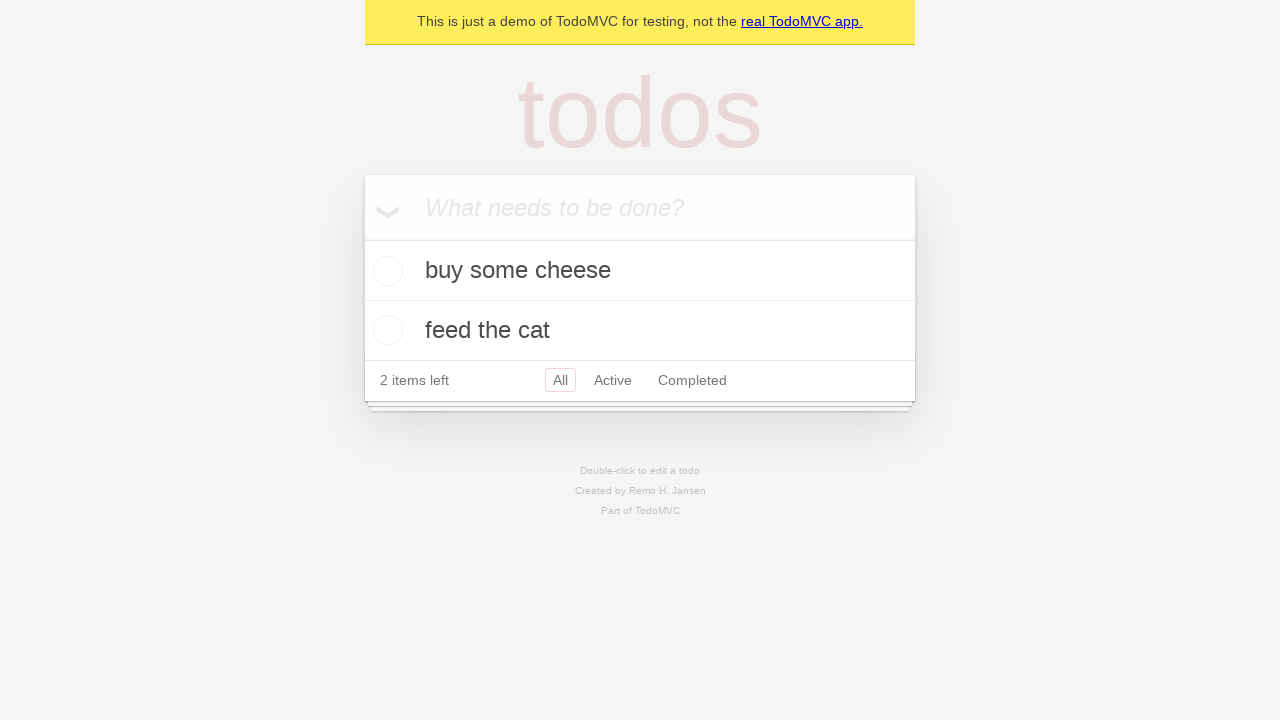

Second todo item appeared in the list
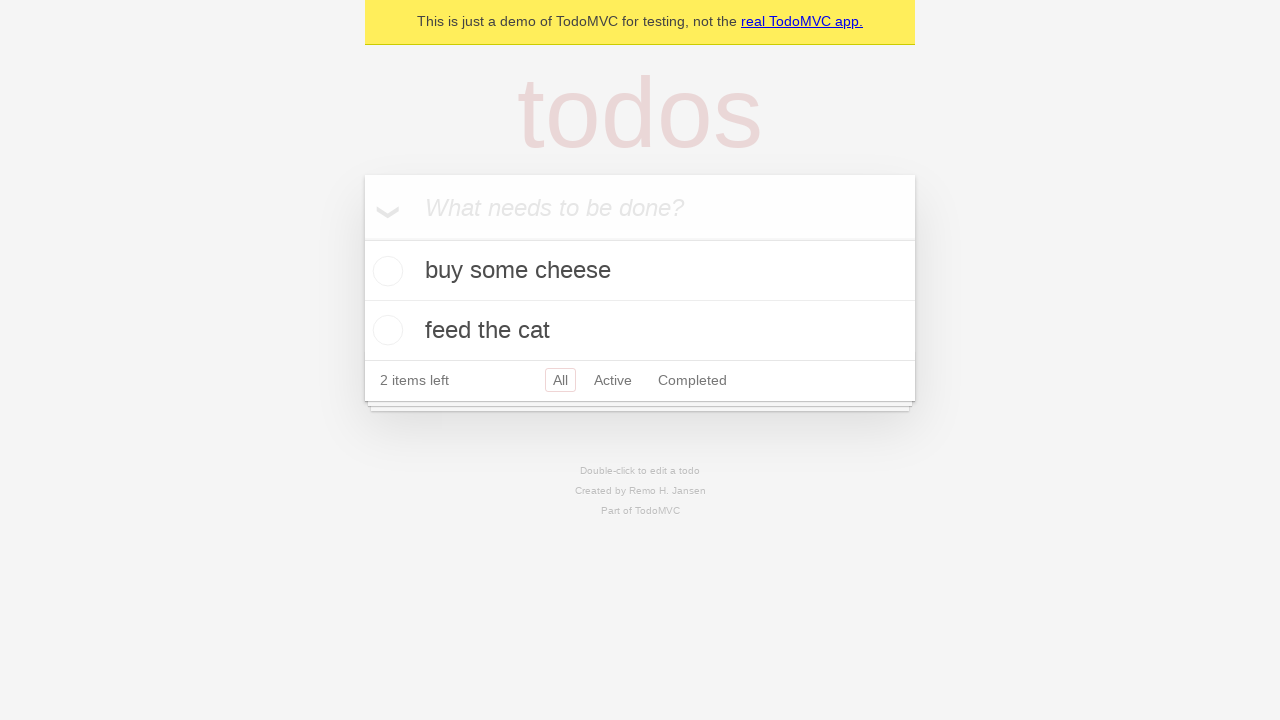

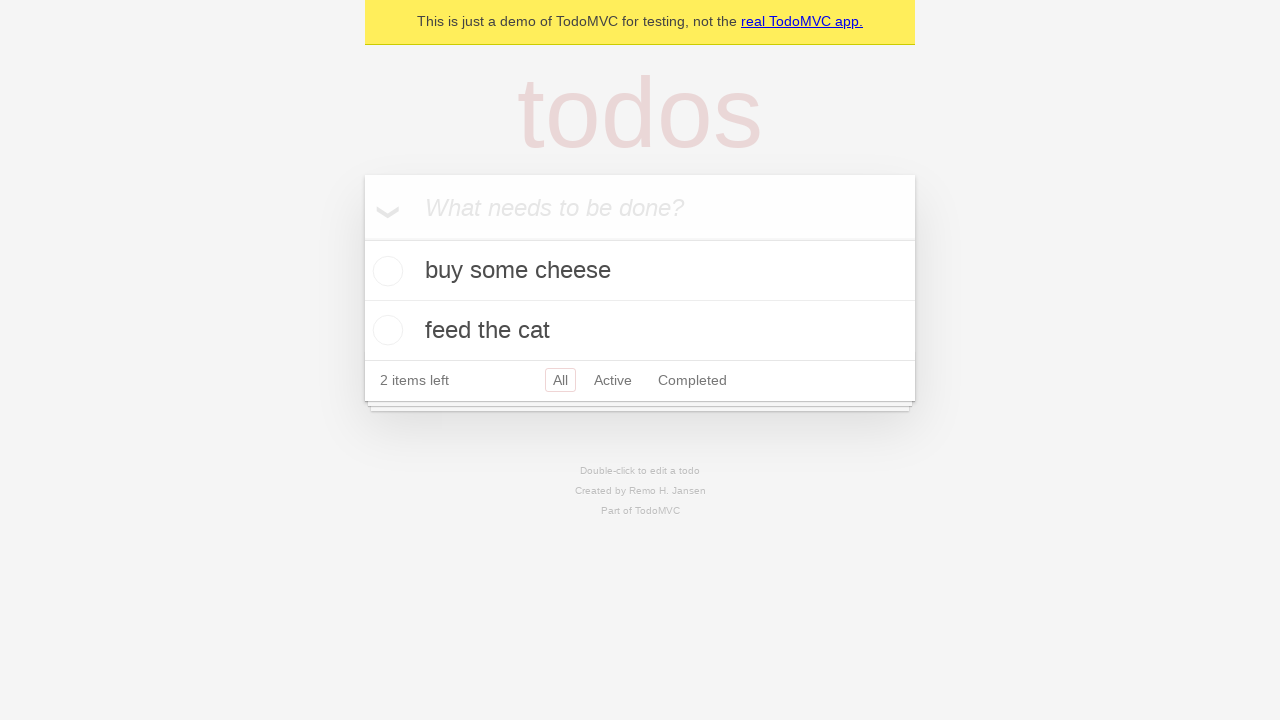